Tests JavaScript prompt alert handling by clicking the prompt button, entering text, and accepting the alert

Starting URL: https://the-internet.herokuapp.com/javascript_alerts

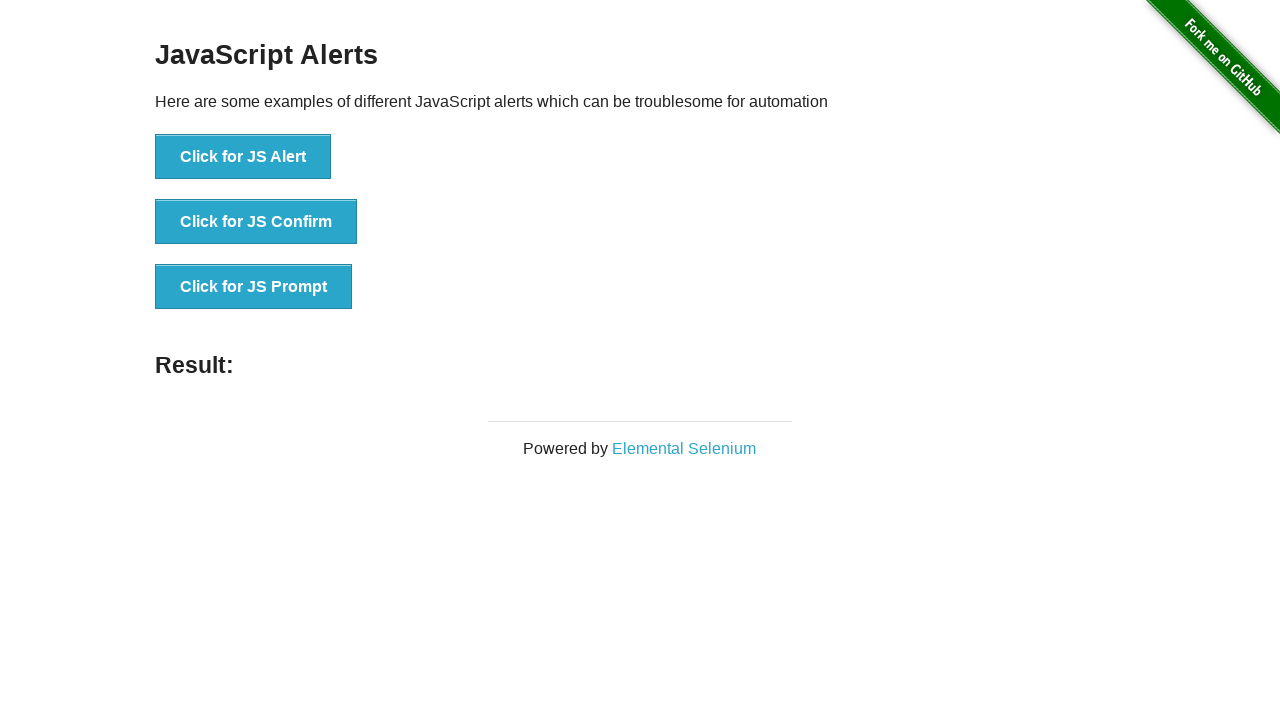

Clicked prompt button to trigger JavaScript prompt alert at (254, 287) on xpath=//button[@onclick='jsPrompt()']
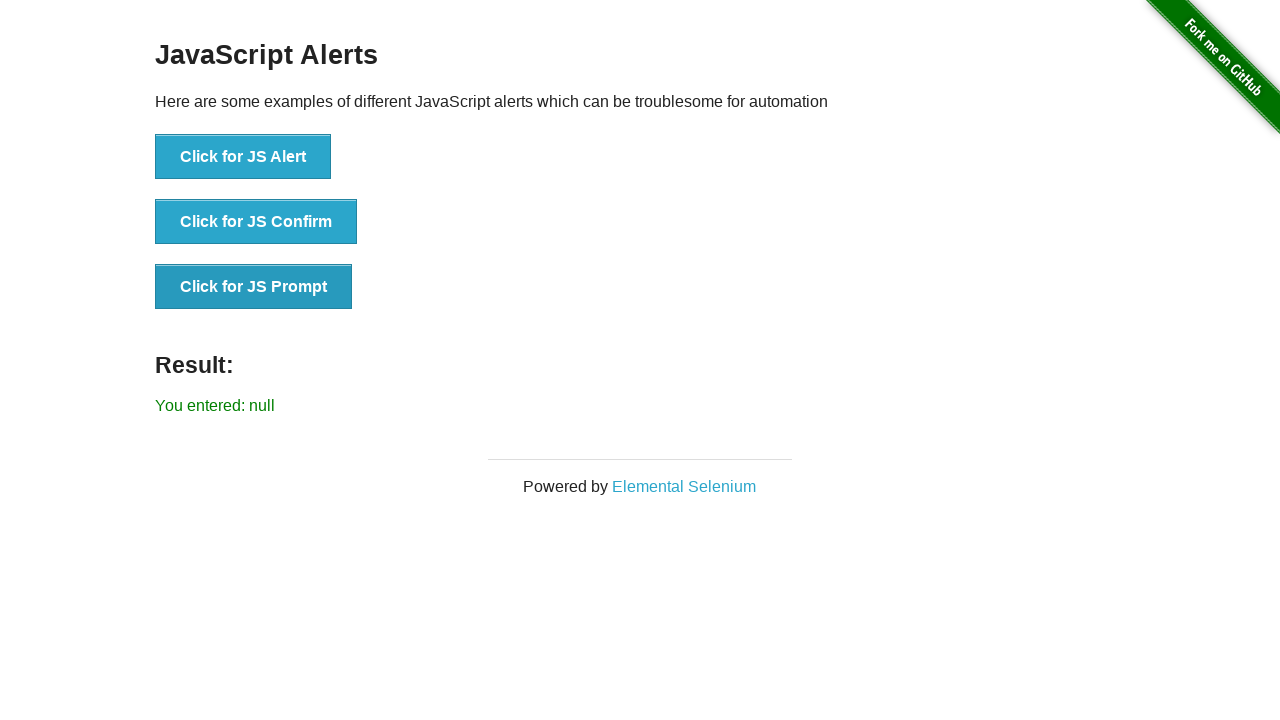

Set up dialog handler to accept prompt with text 'foundItByMysef'
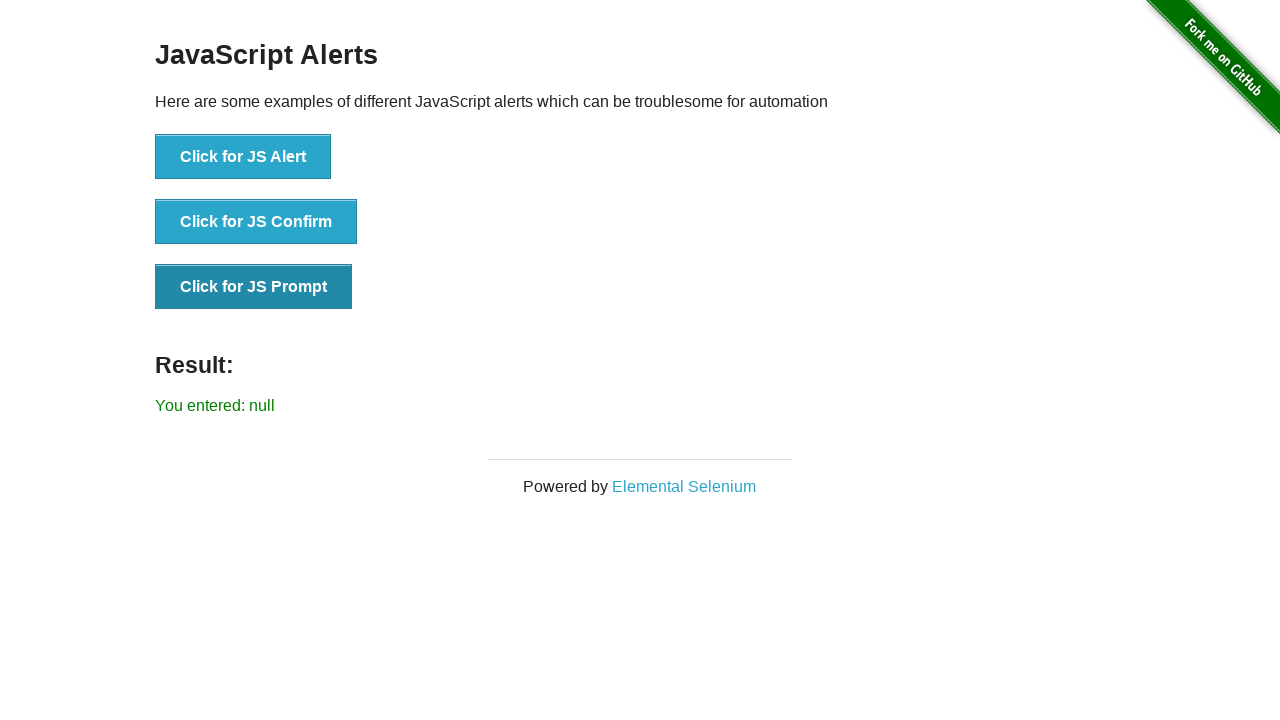

Clicked prompt button again to trigger the dialog with handler ready at (254, 287) on xpath=//button[@onclick='jsPrompt()']
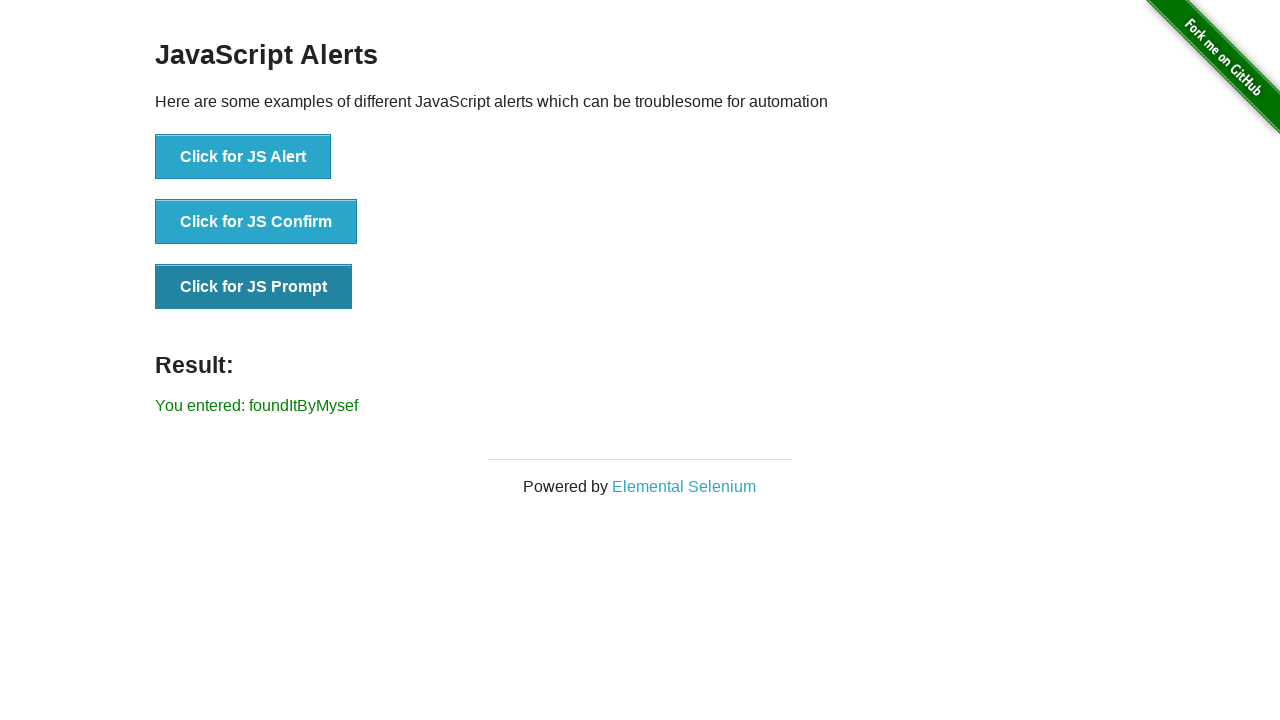

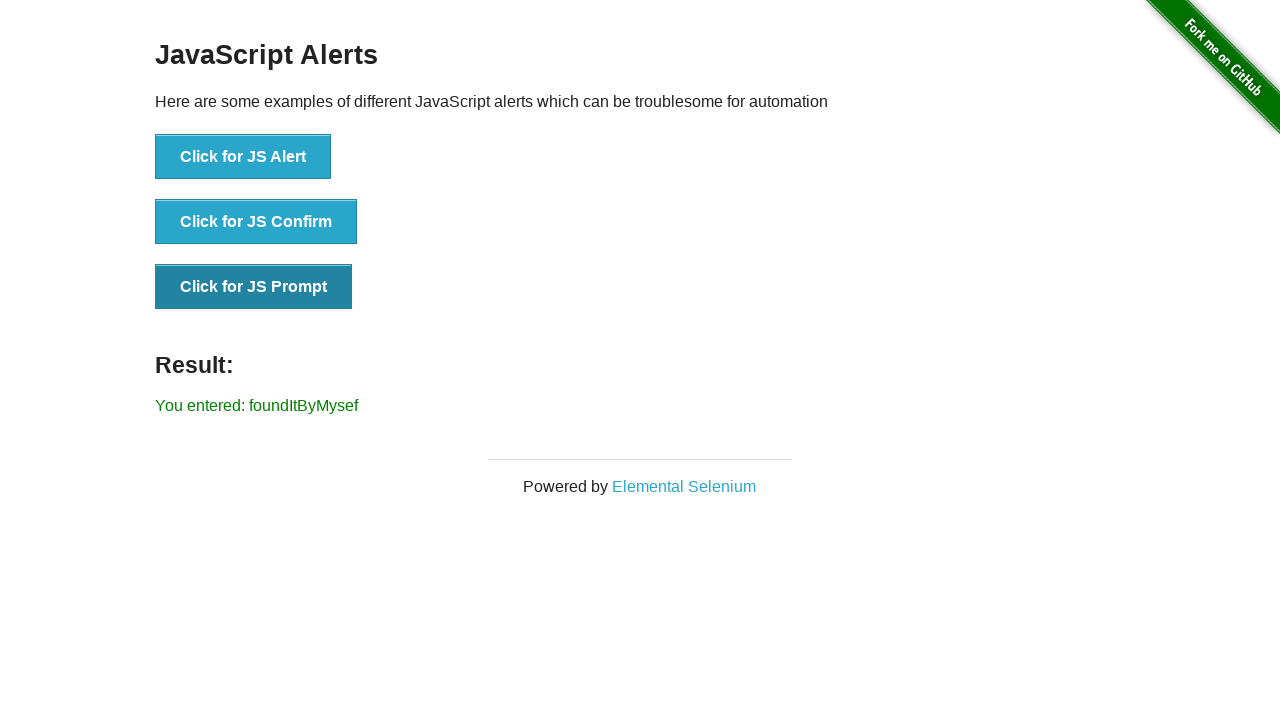